Basic navigation test that loads the Rahul Shetty Academy homepage

Starting URL: https://rahulshettyacademy.com/

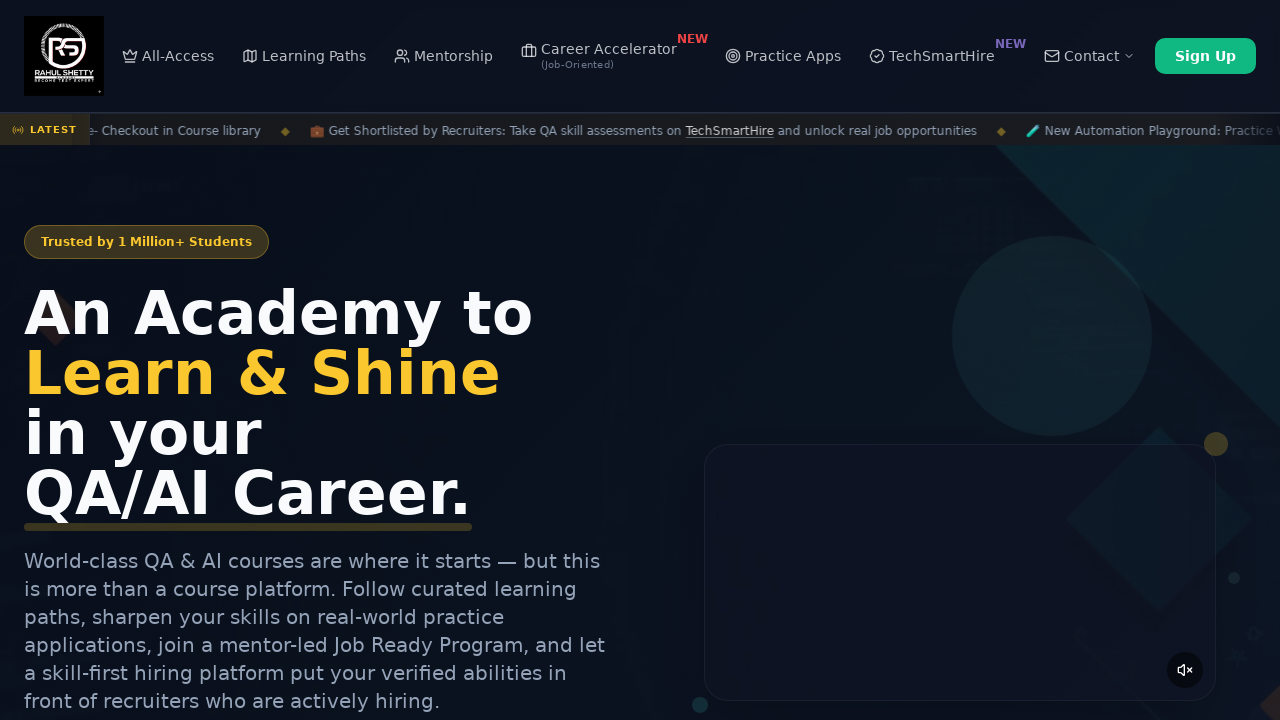

Waited for page DOM to load - Rahul Shetty Academy homepage loaded
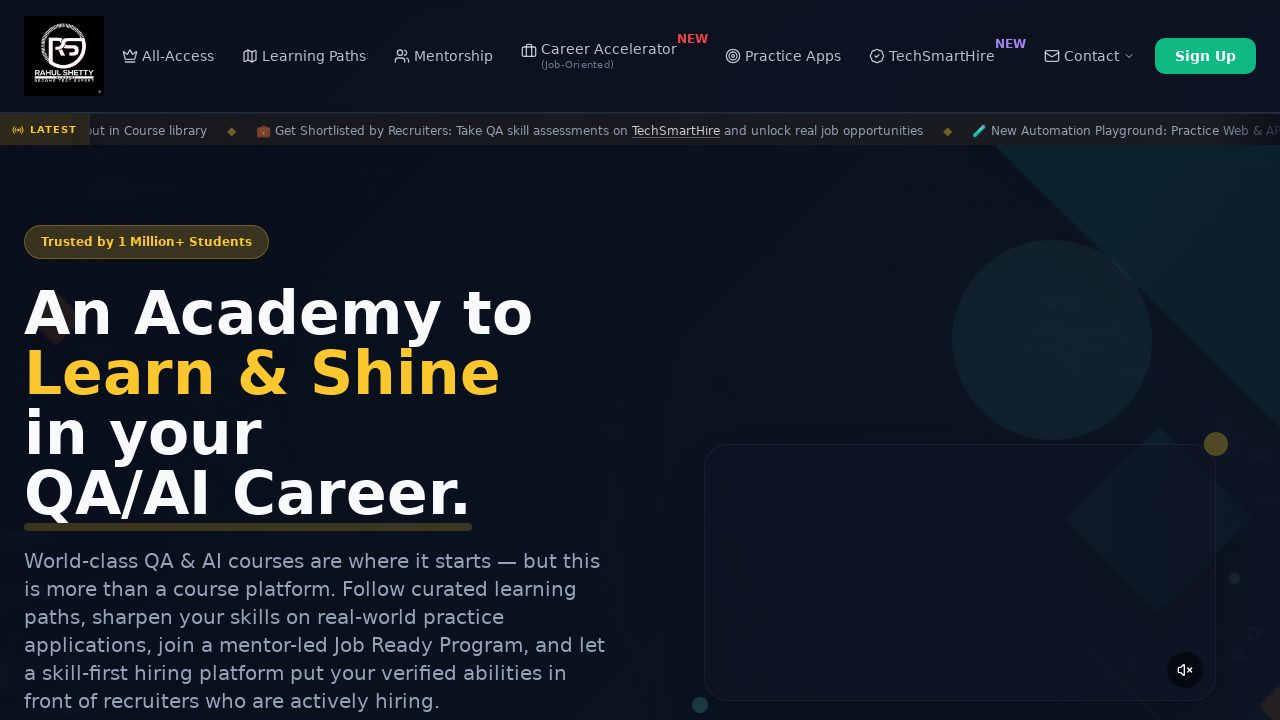

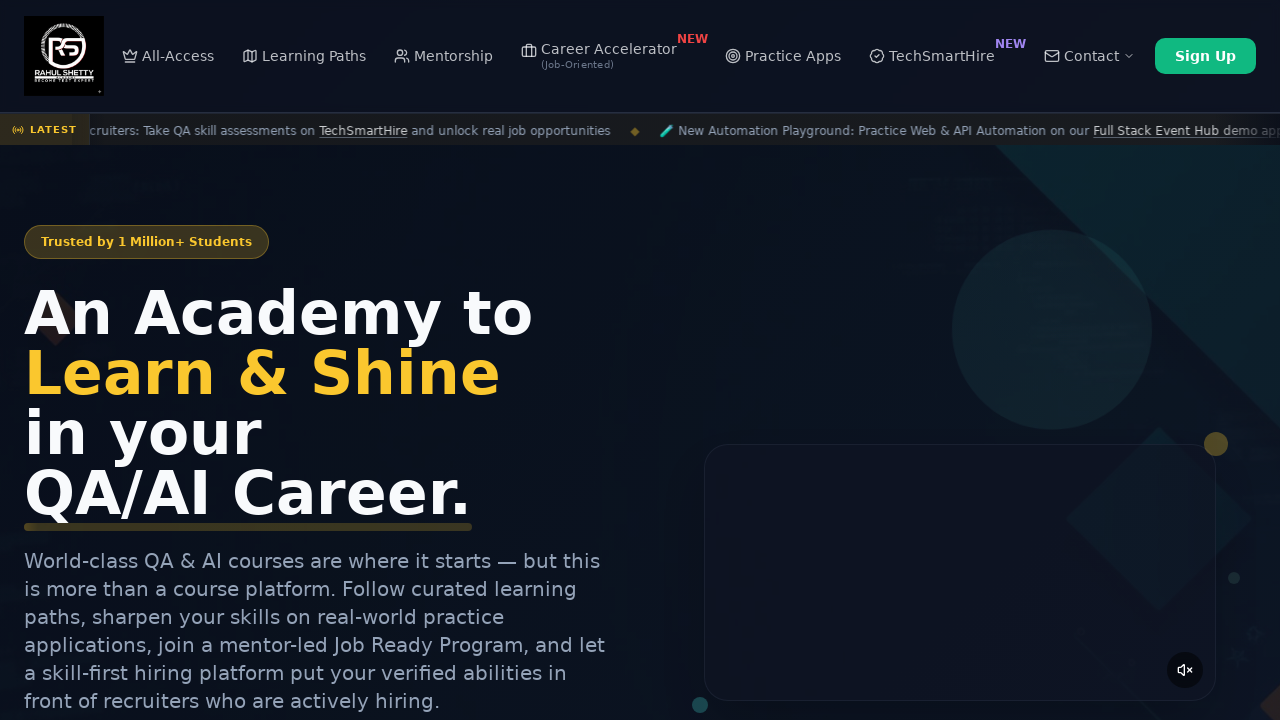